Tests table interaction functionality by locating table elements, verifying table structure (rows and columns), clicking the table header to sort, and verifying the table footer content.

Starting URL: https://v1.training-support.net/selenium/tables

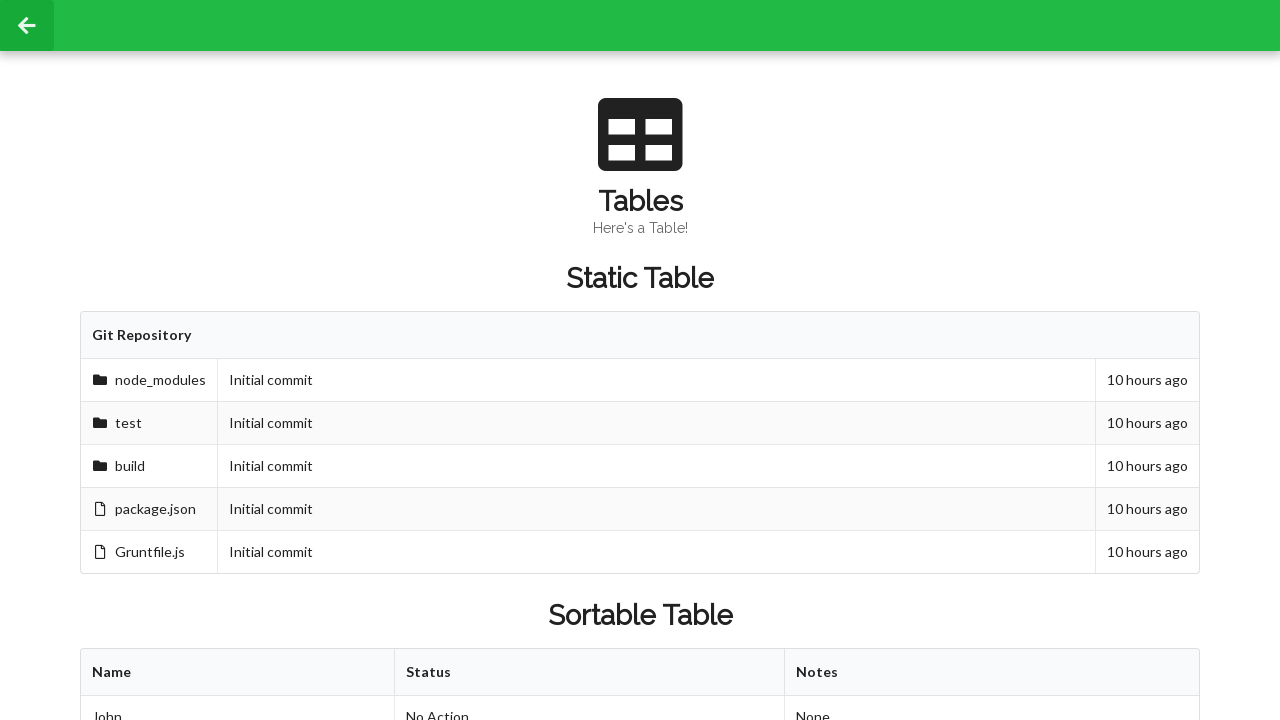

Waited for sortable table with ID 'sortableTable' to be present
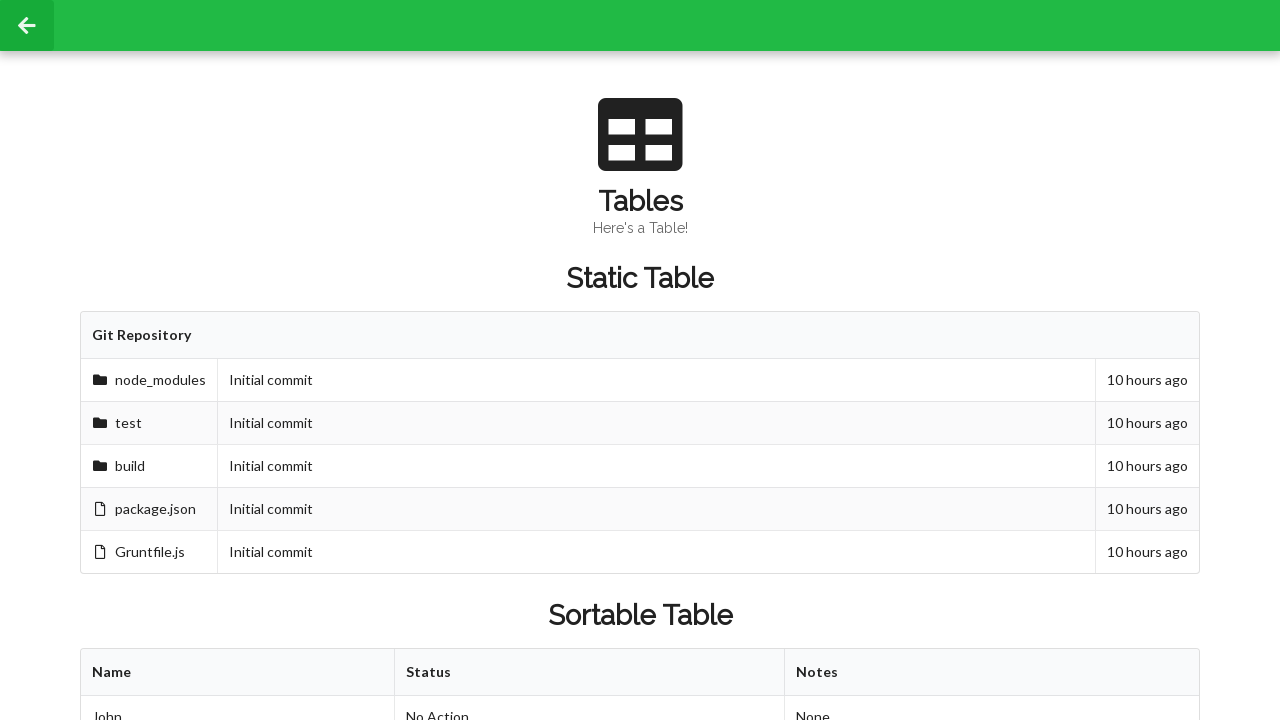

Located and verified table columns exist in first row
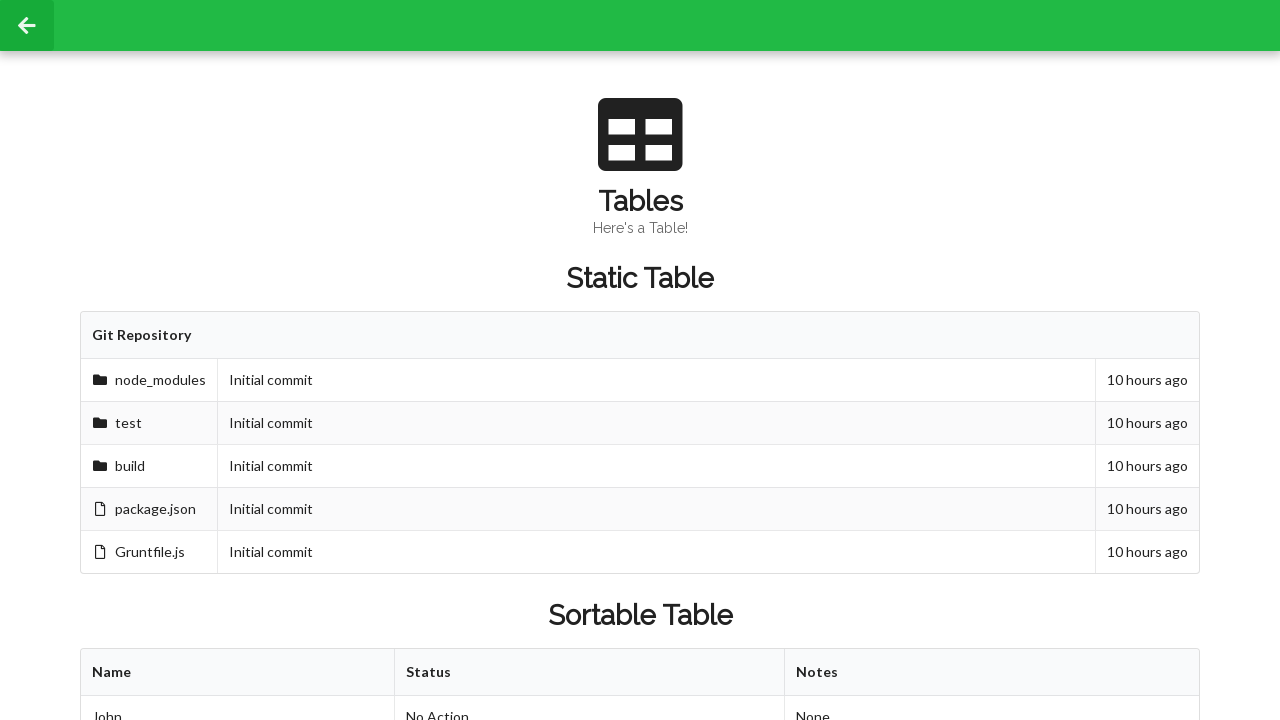

Located and verified table rows exist in table body
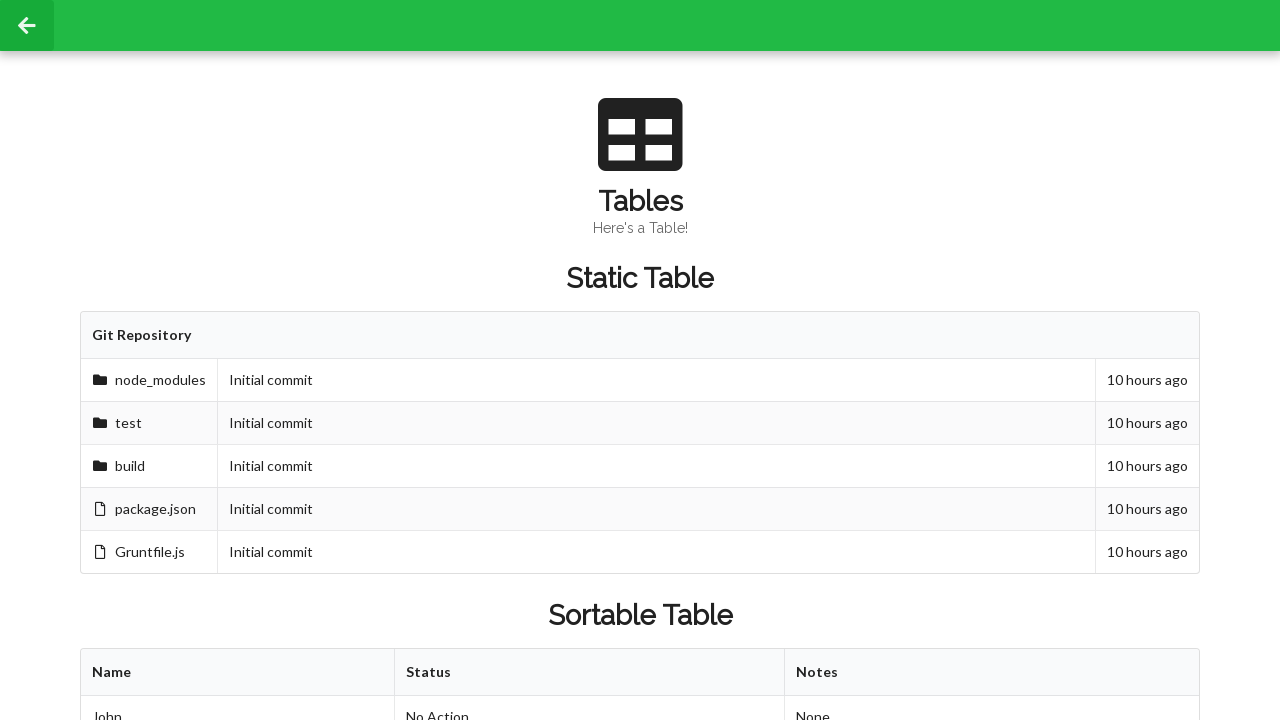

Verified table content is loaded by locating second row, second column cell
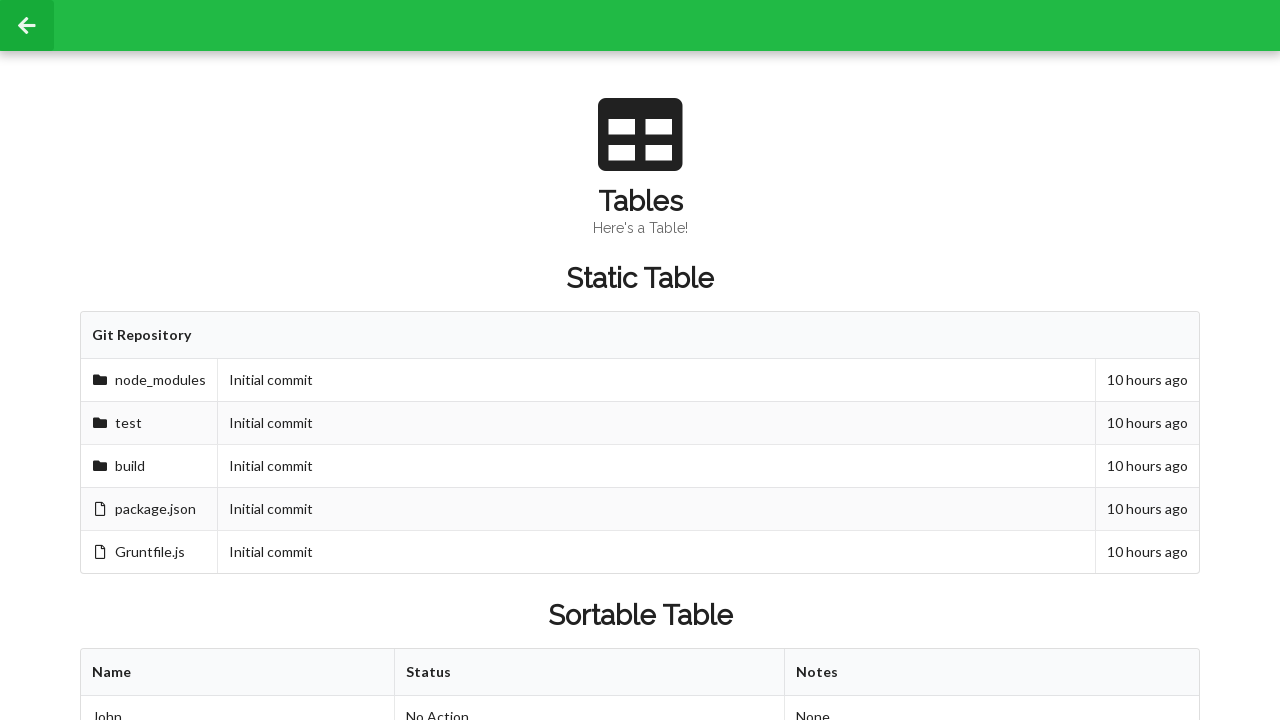

Clicked table header to trigger sorting at (238, 673) on xpath=//table[@id='sortableTable']/thead/tr/th
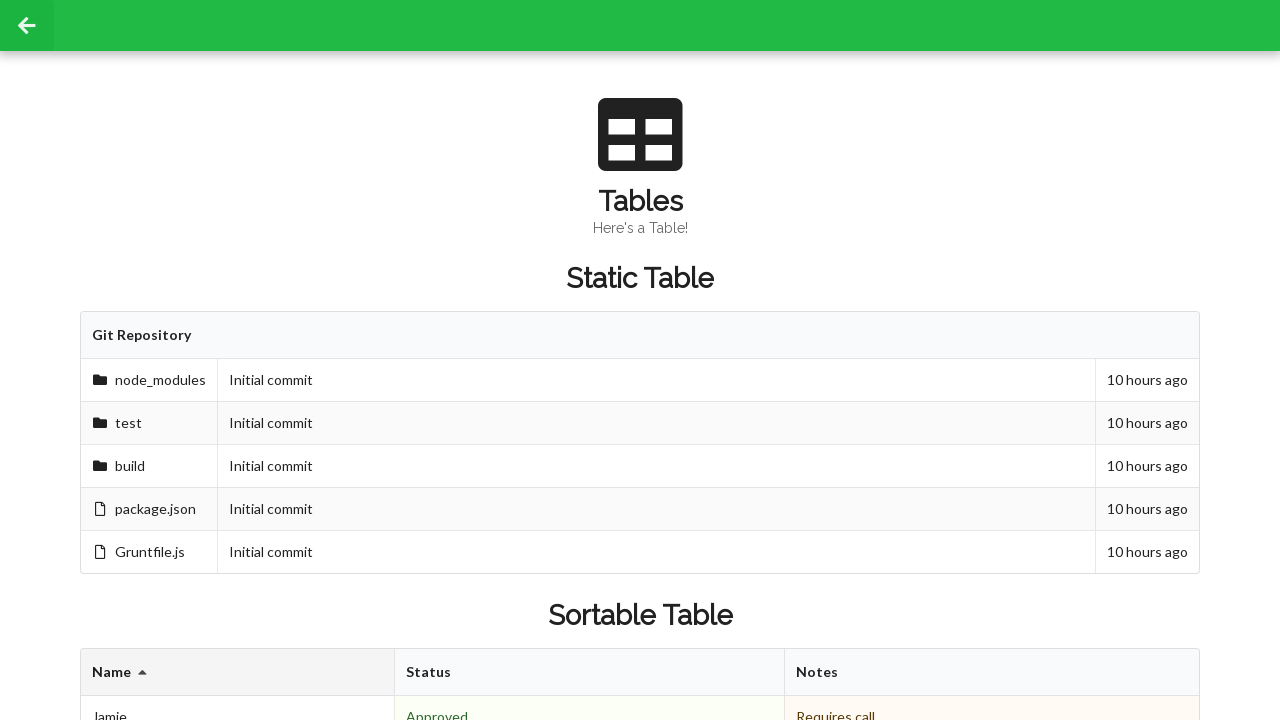

Waited for table to re-render after sorting
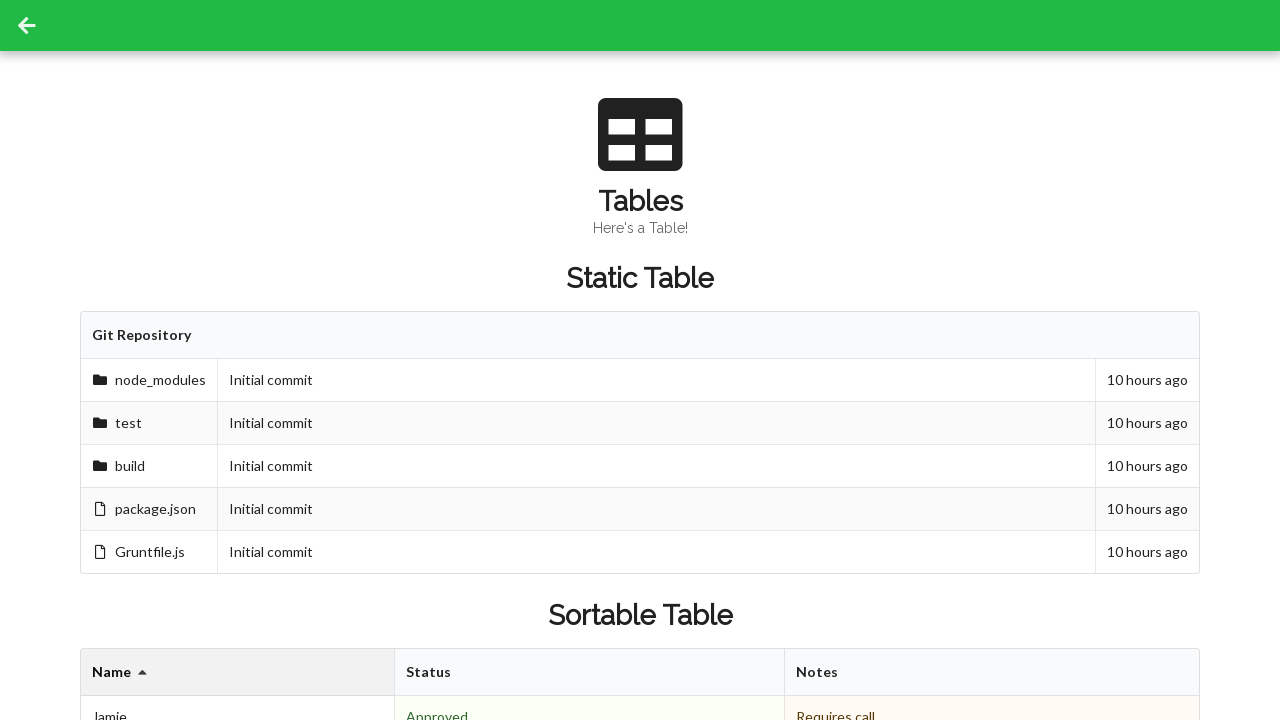

Verified table footer elements are present
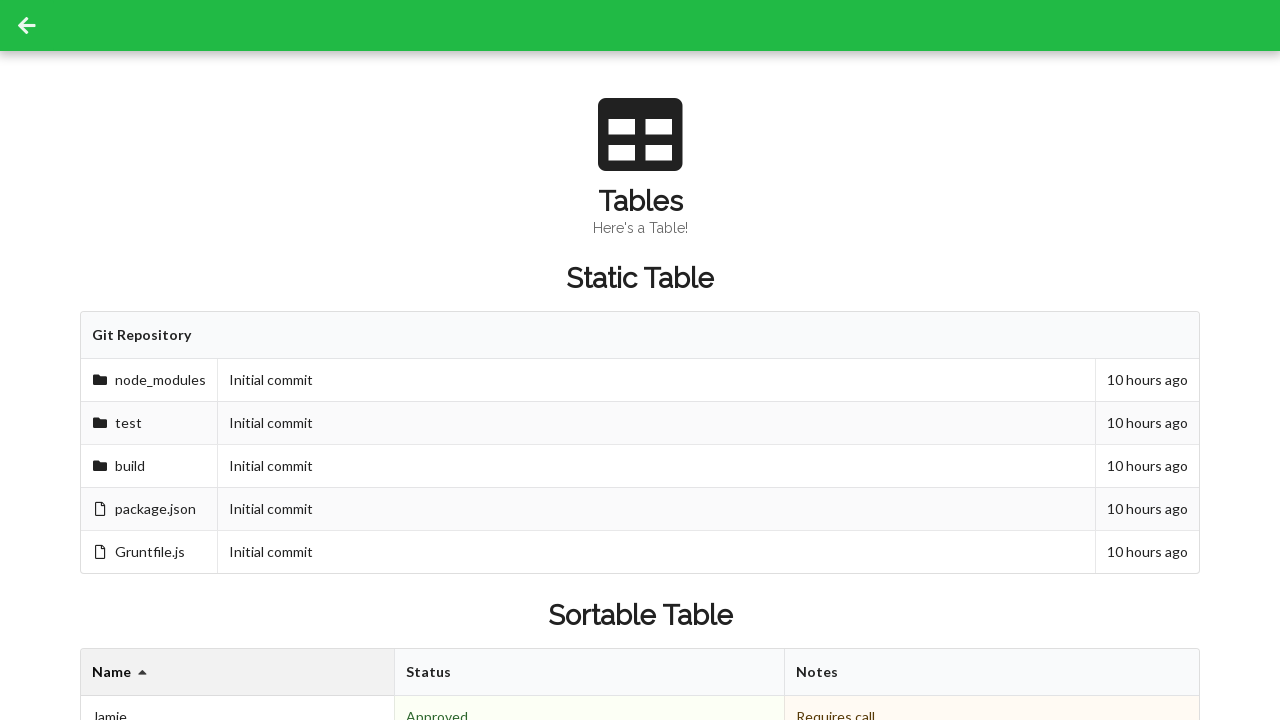

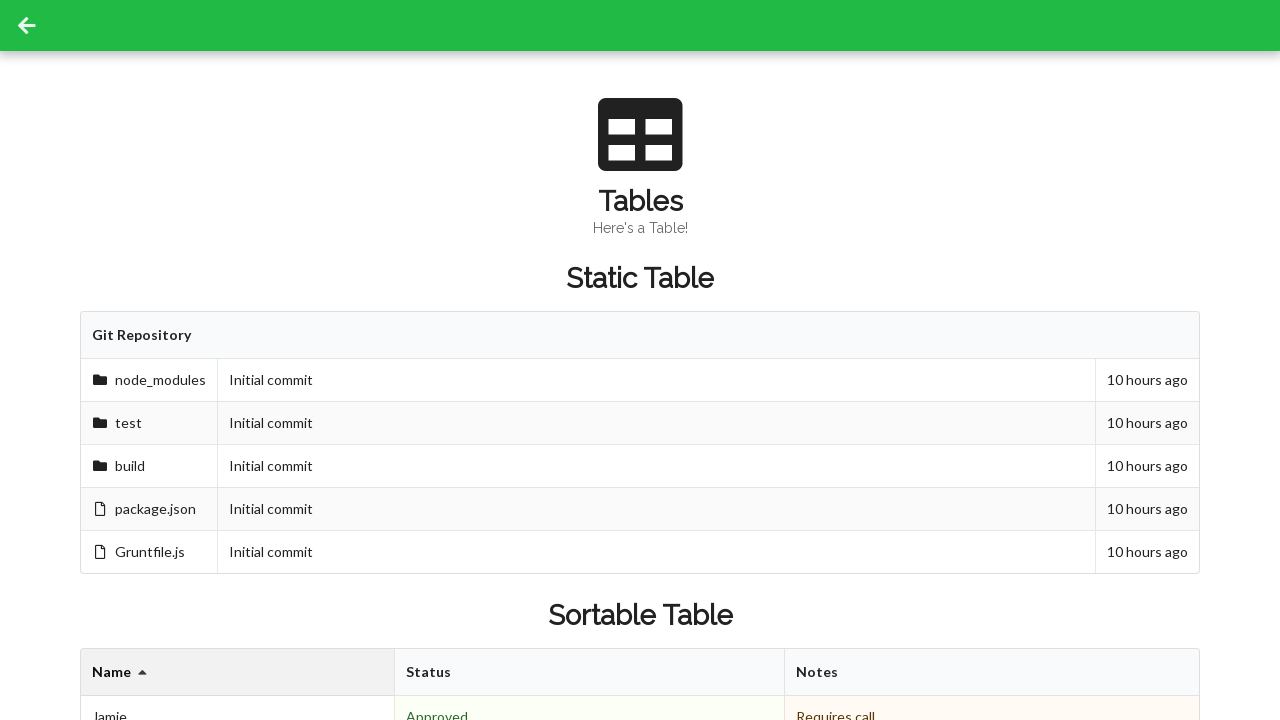